Fills out a simple form with generated personal information (first name, last name, city, country) and submits it, then handles the resulting alert

Starting URL: http://suninjuly.github.io/simple_form_find_task.html

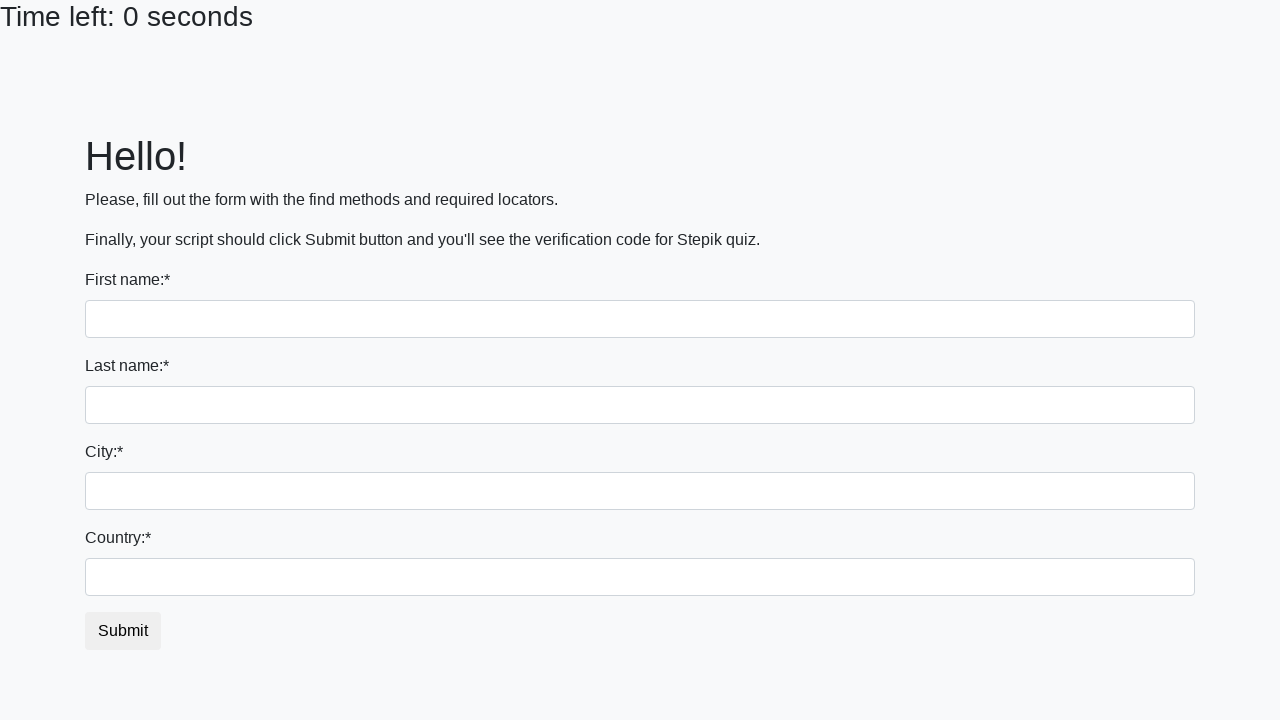

Filled first name field with 'Александр' on input >> nth=0
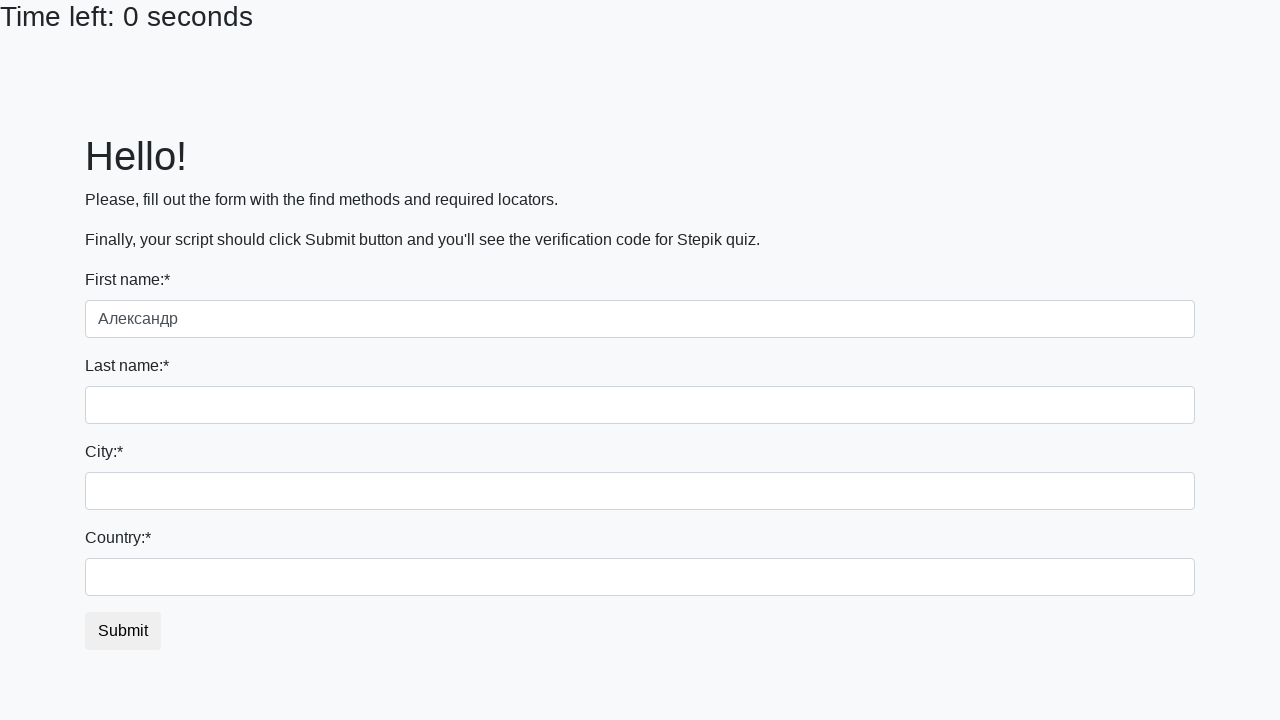

Filled last name field with 'Иванов' on input[name='last_name']
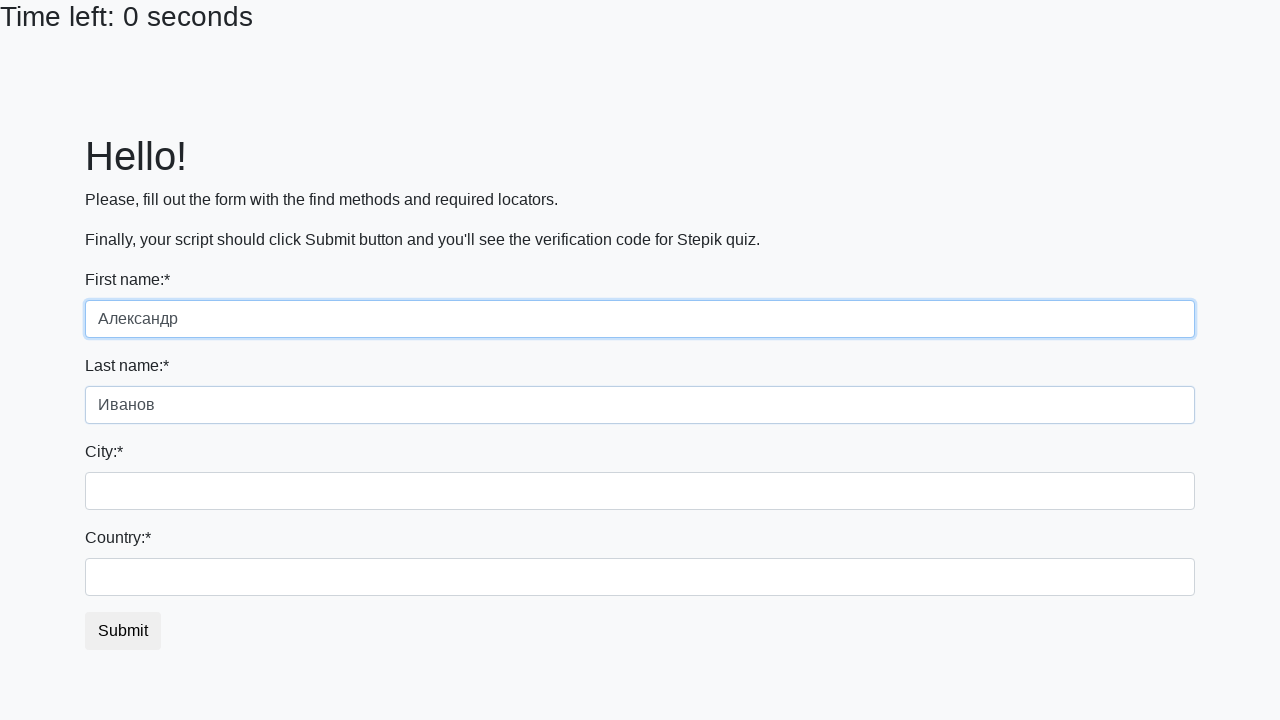

Filled city field with 'Москва' on .form-control.city
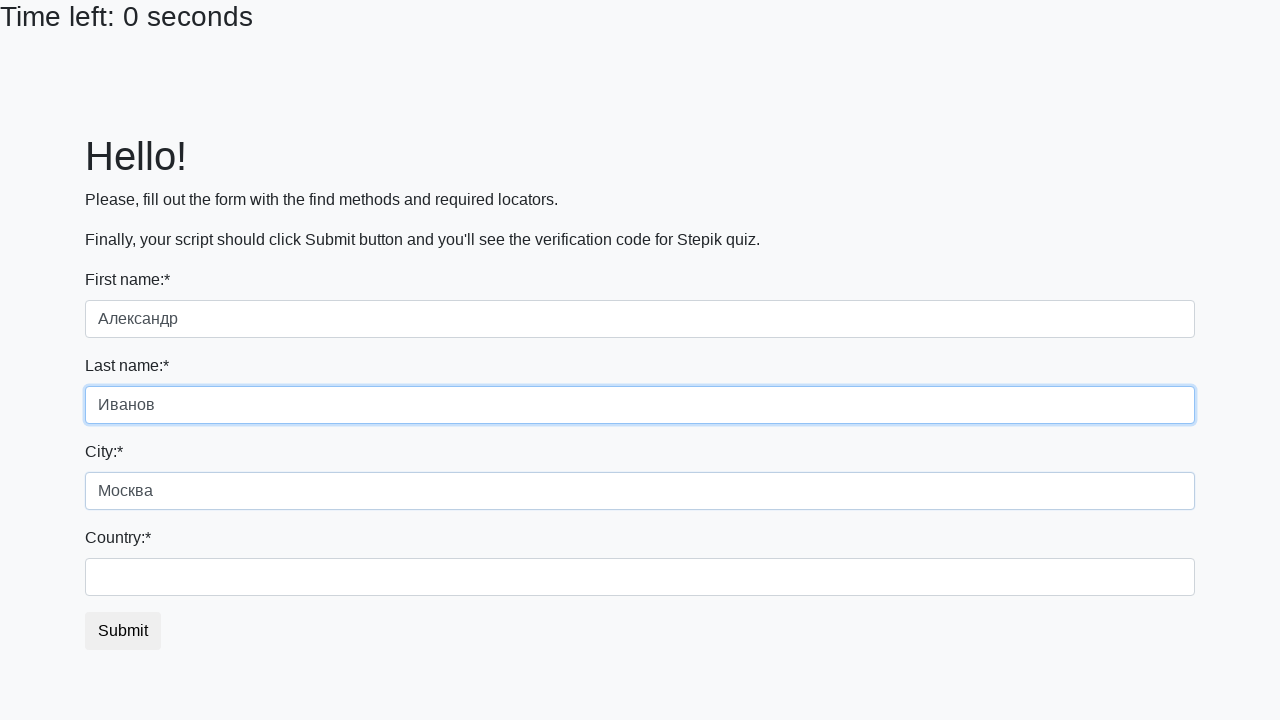

Filled country field with 'Россия' on #country
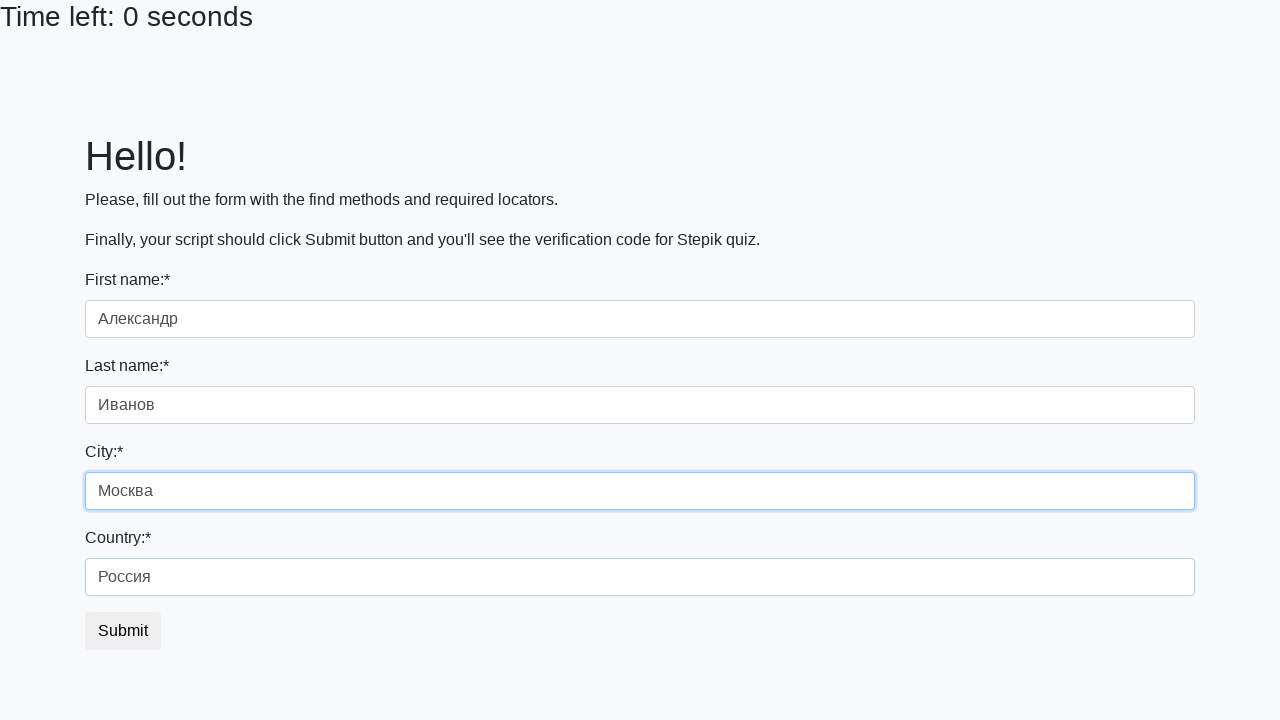

Clicked submit button at (123, 631) on button.btn
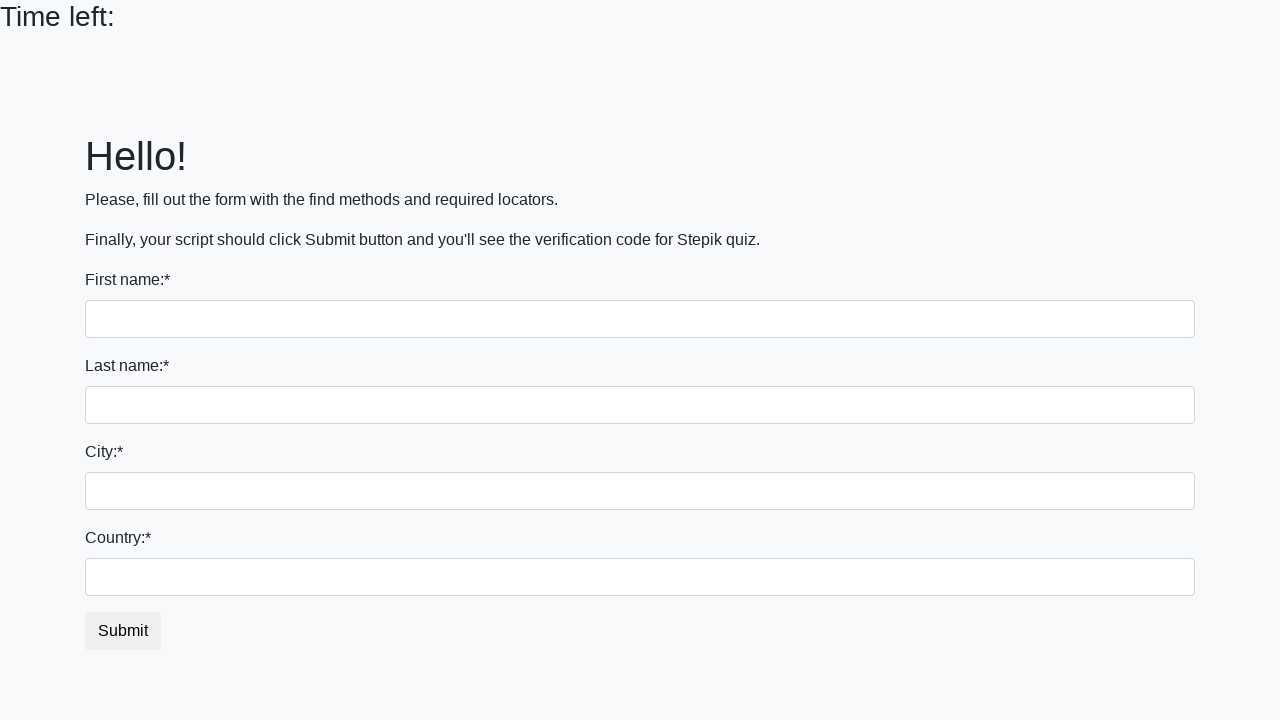

Registered alert dialog handler to accept alerts
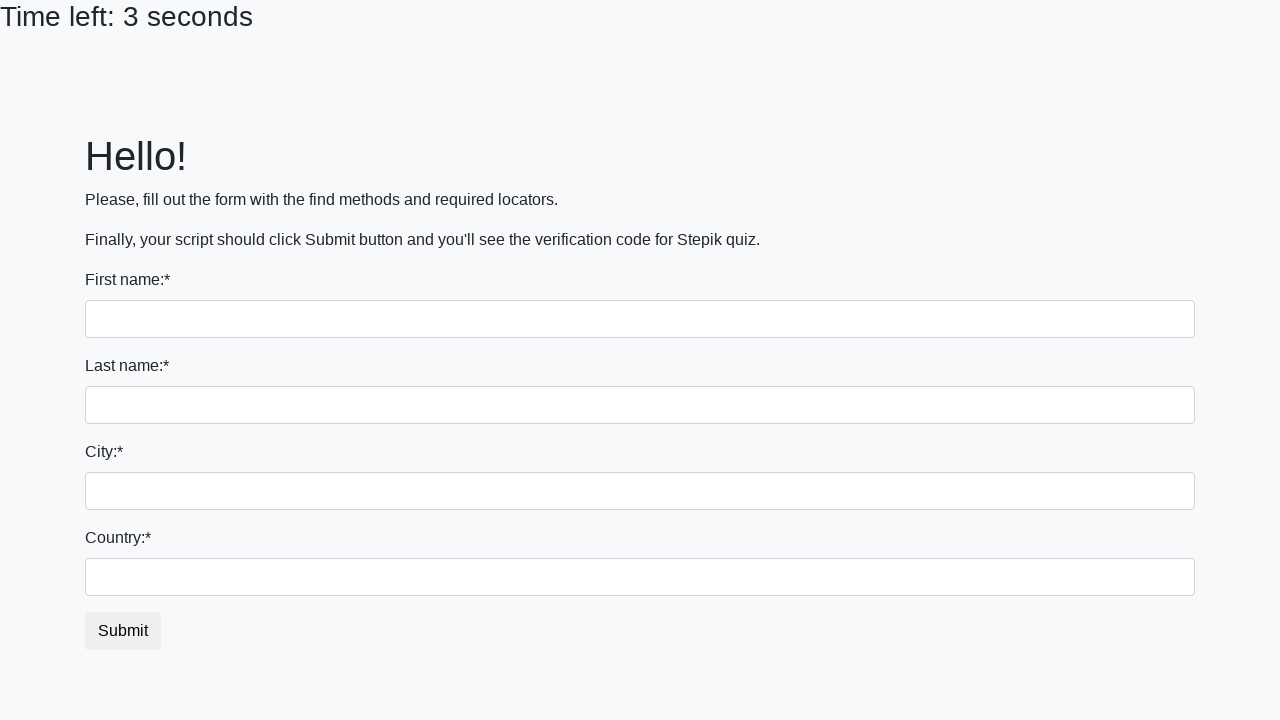

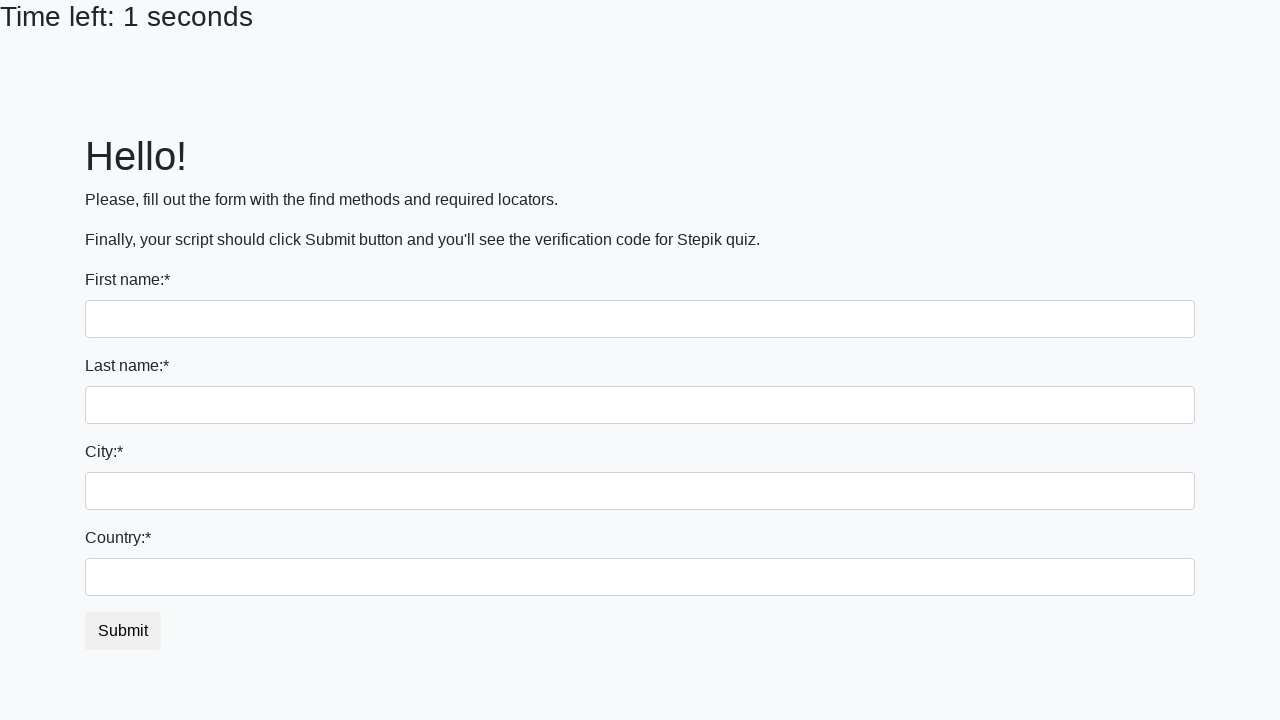